Tests file download functionality by clicking on a download link and verifying the file downloads

Starting URL: https://the-internet.herokuapp.com/download

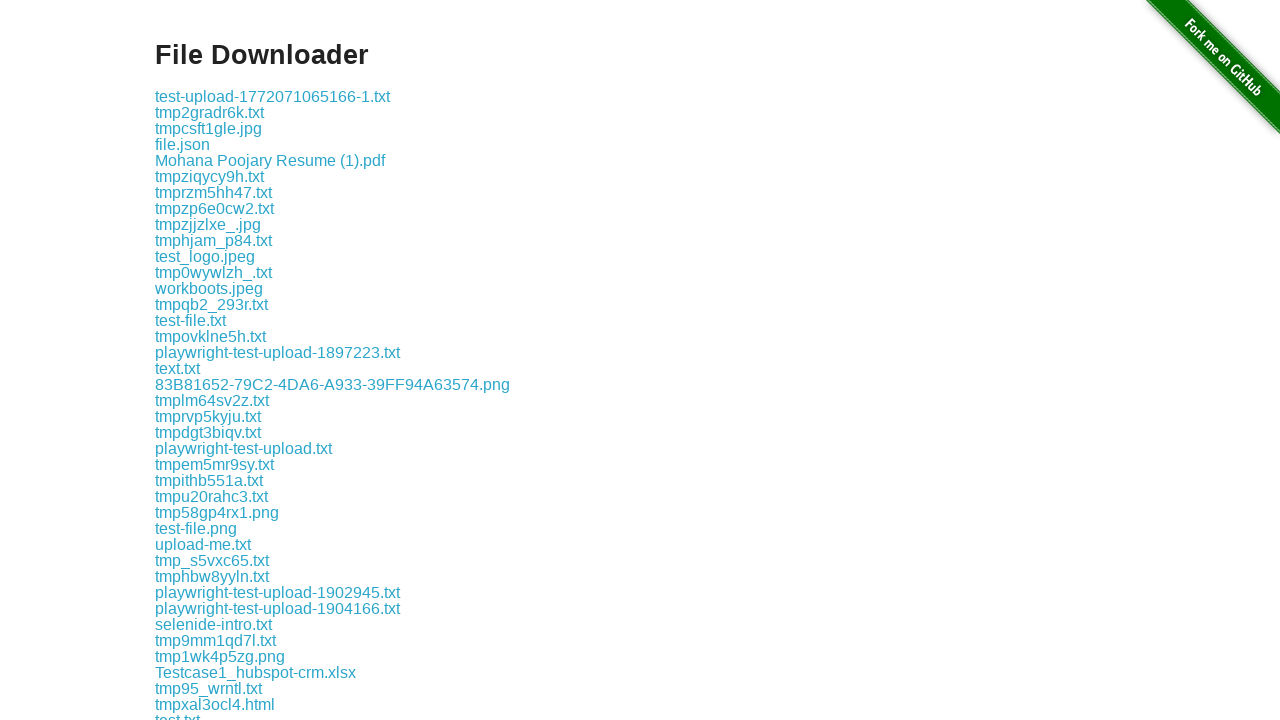

Clicked download link for selenium-snapshot.png at (238, 360) on a[href*='selenium-snapshot.png']
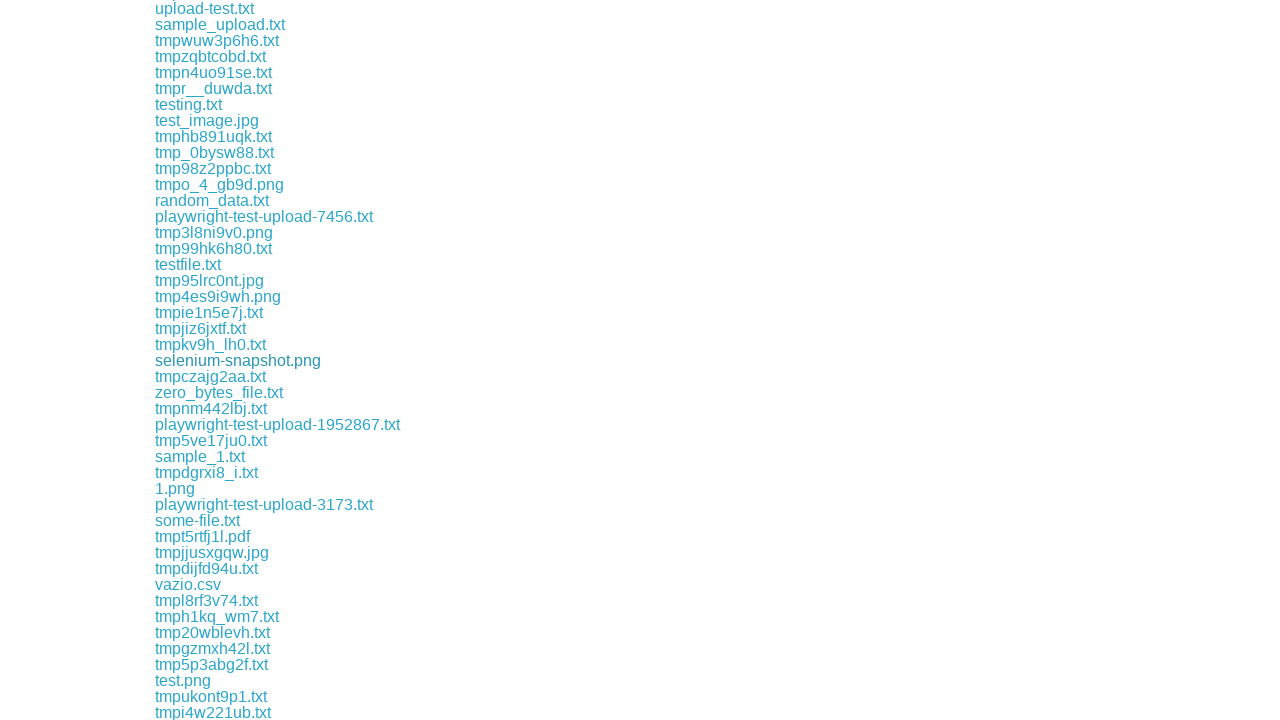

Waited 1000ms for file download to complete
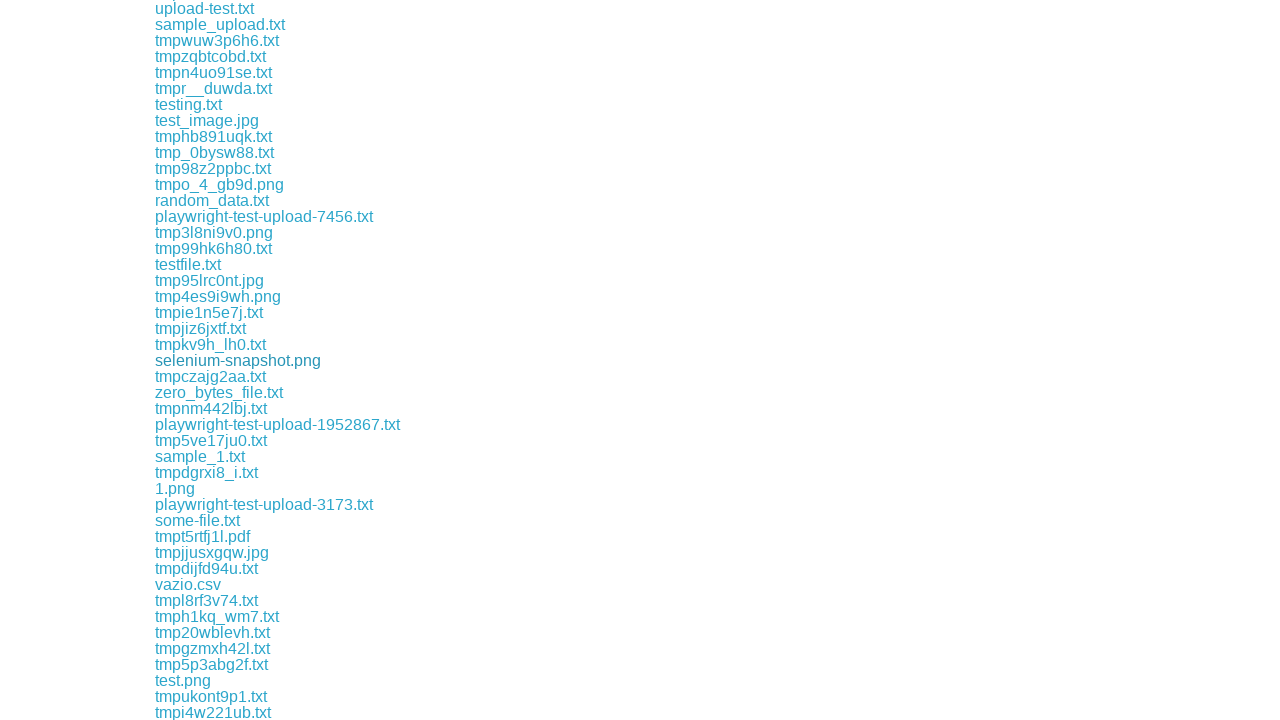

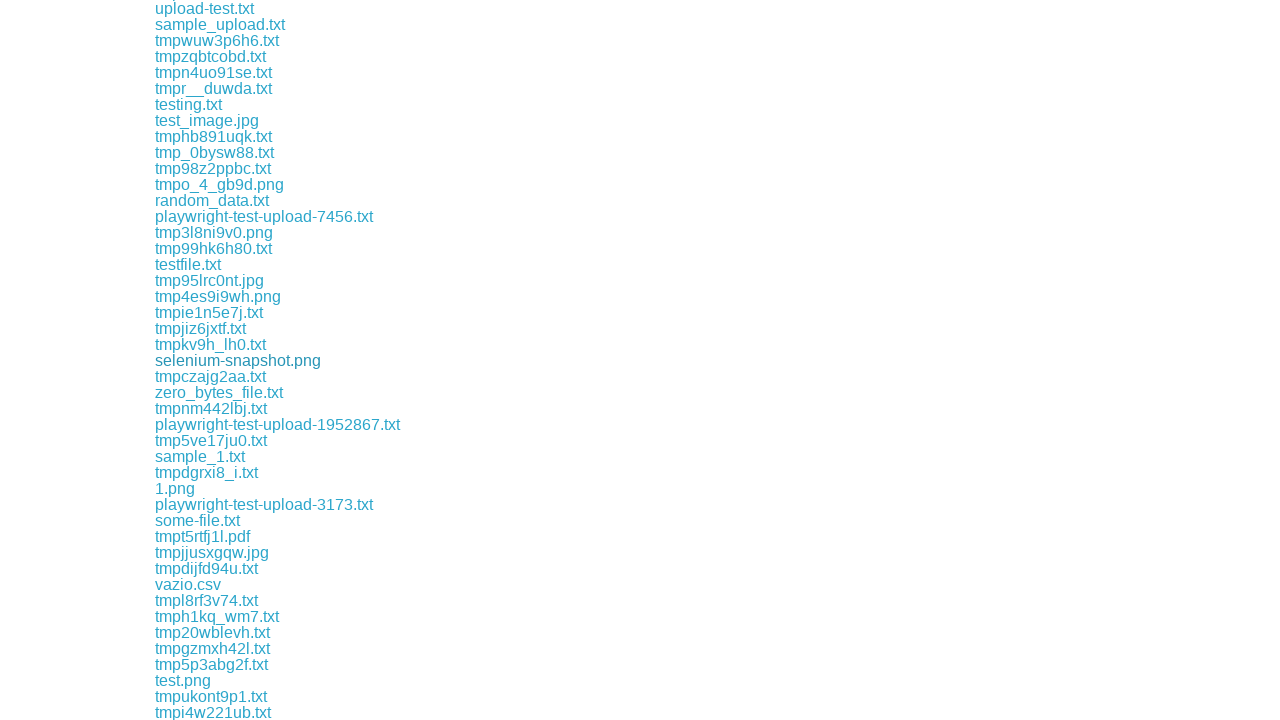